Tests adding todo items to the list by filling the input field and pressing Enter, then verifying the items appear correctly

Starting URL: https://demo.playwright.dev/todomvc

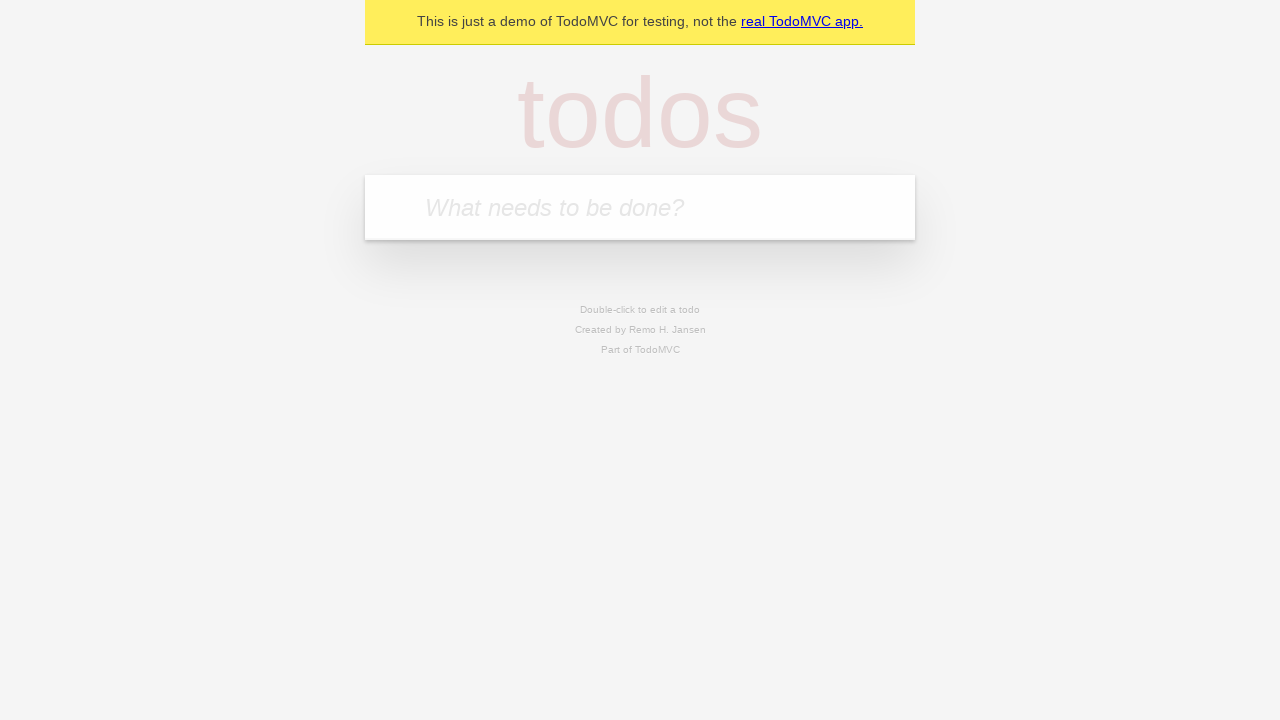

Filled todo input field with 'buy some cheese' on internal:attr=[placeholder="What needs to be done?"i]
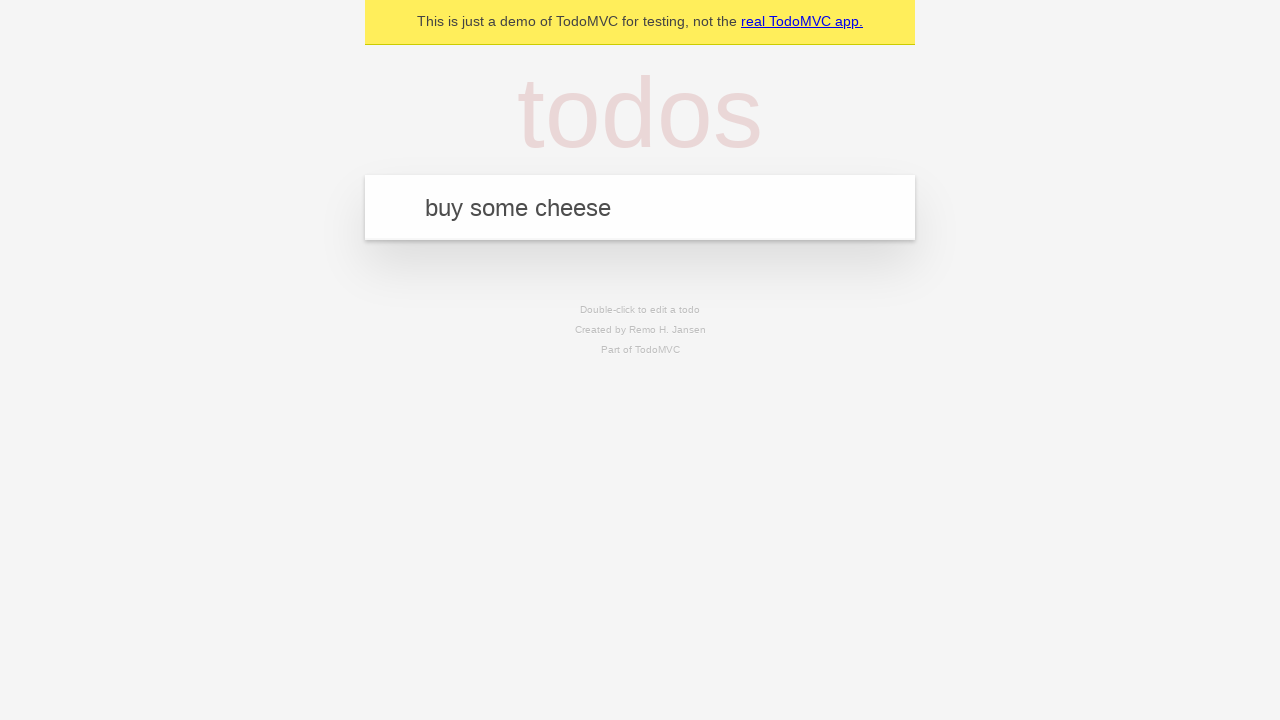

Pressed Enter to add first todo item on internal:attr=[placeholder="What needs to be done?"i]
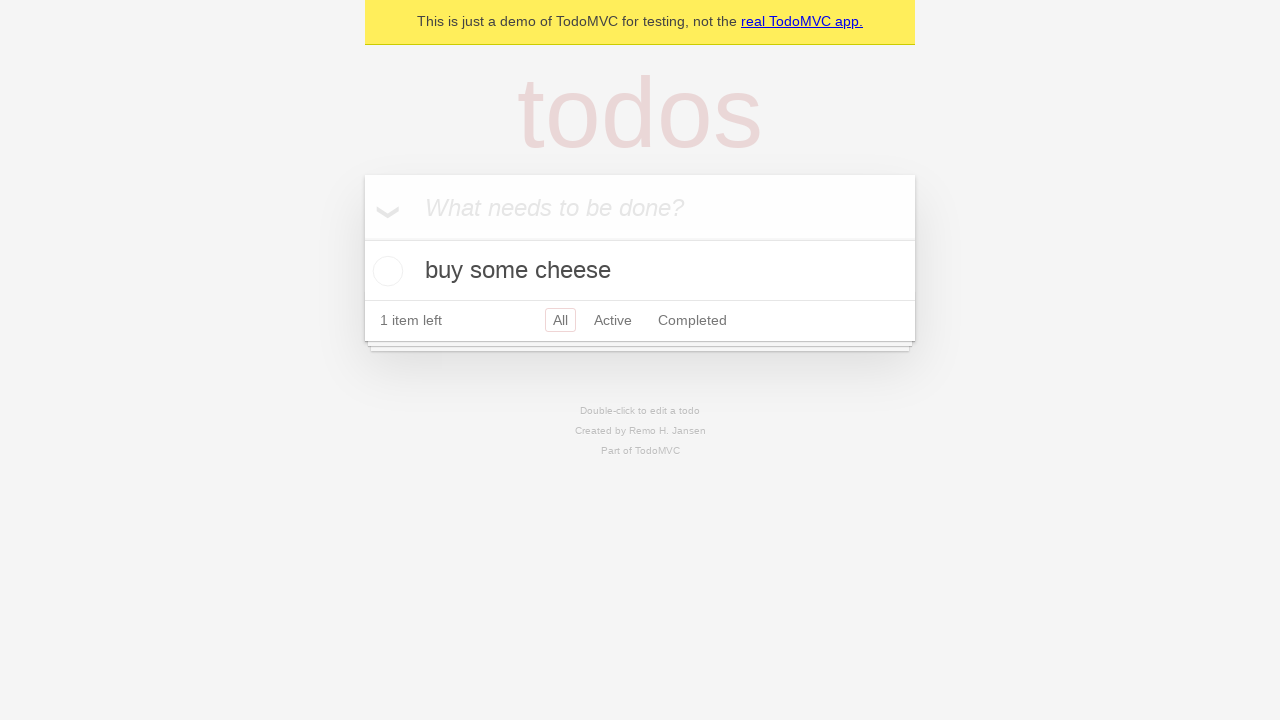

First todo item appeared in the list
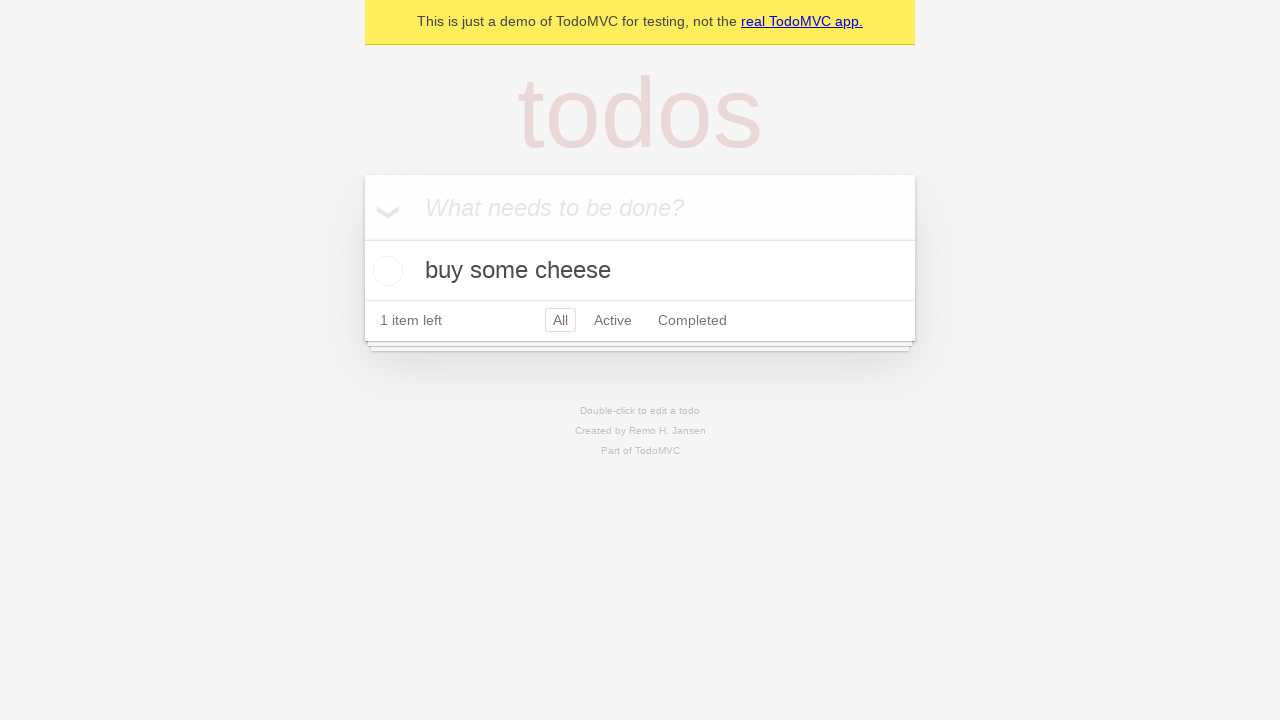

Filled todo input field with 'feed the cat' on internal:attr=[placeholder="What needs to be done?"i]
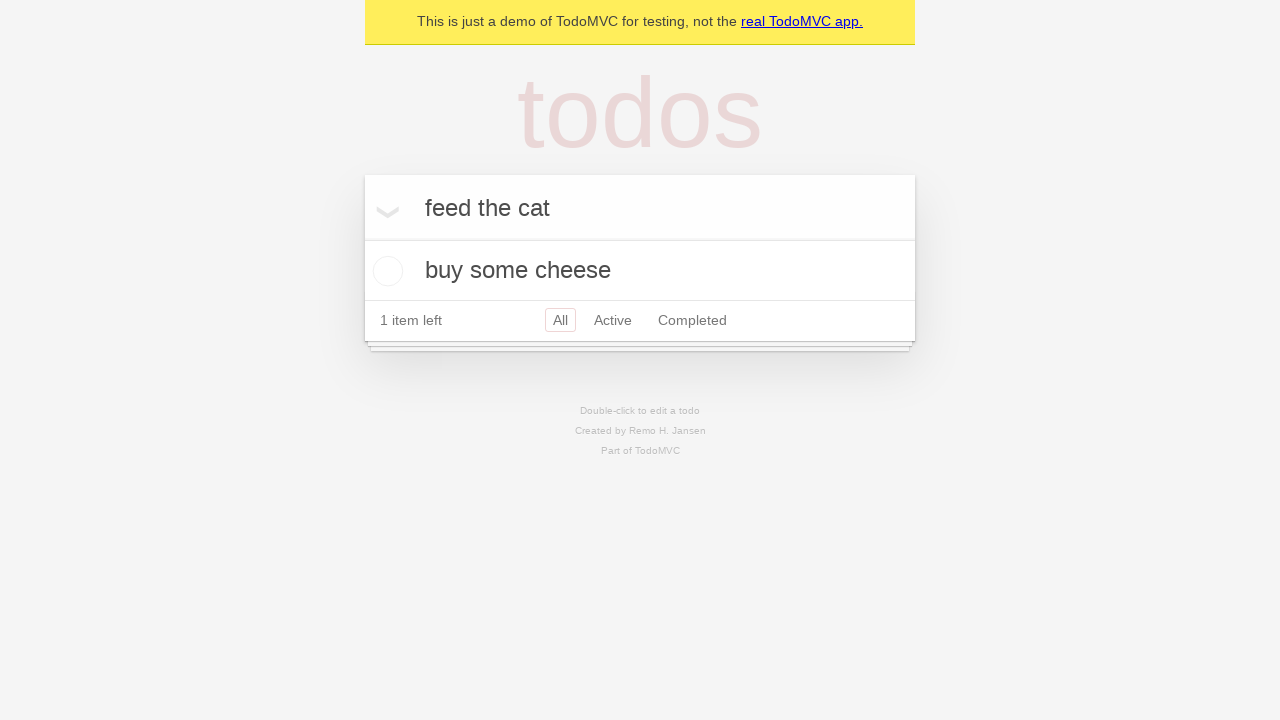

Pressed Enter to add second todo item on internal:attr=[placeholder="What needs to be done?"i]
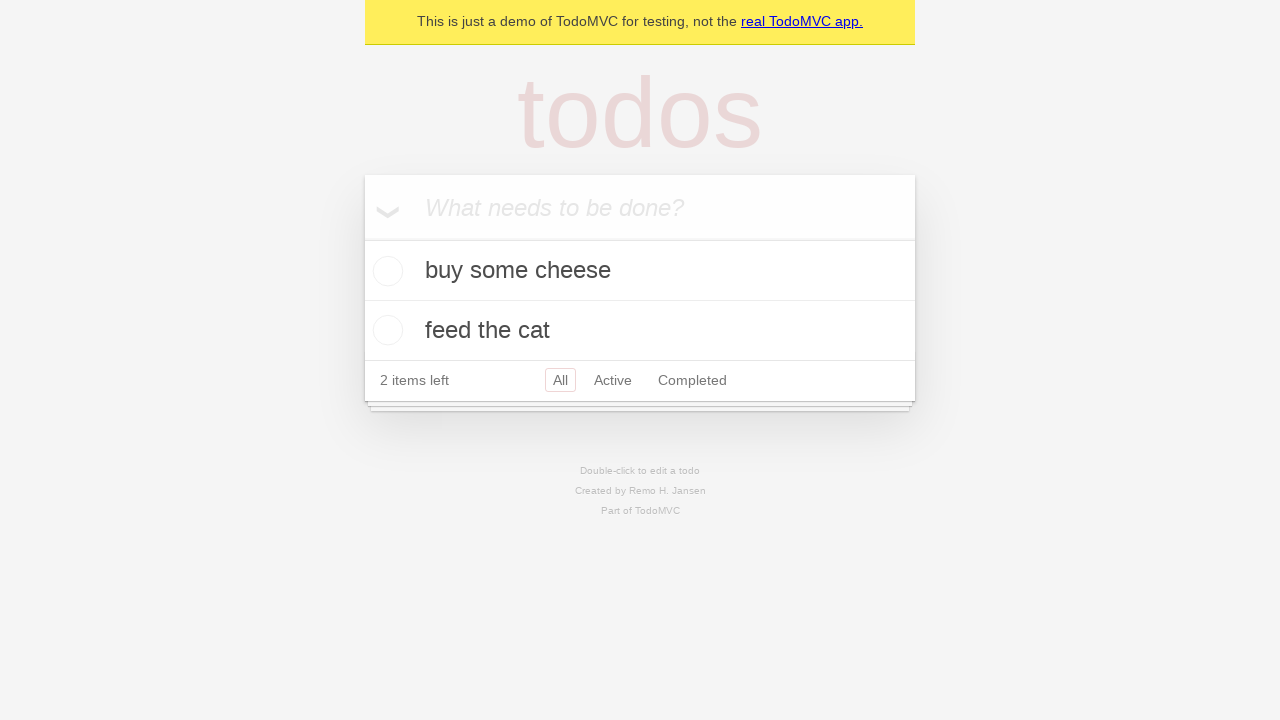

Both todo items are now visible in the list
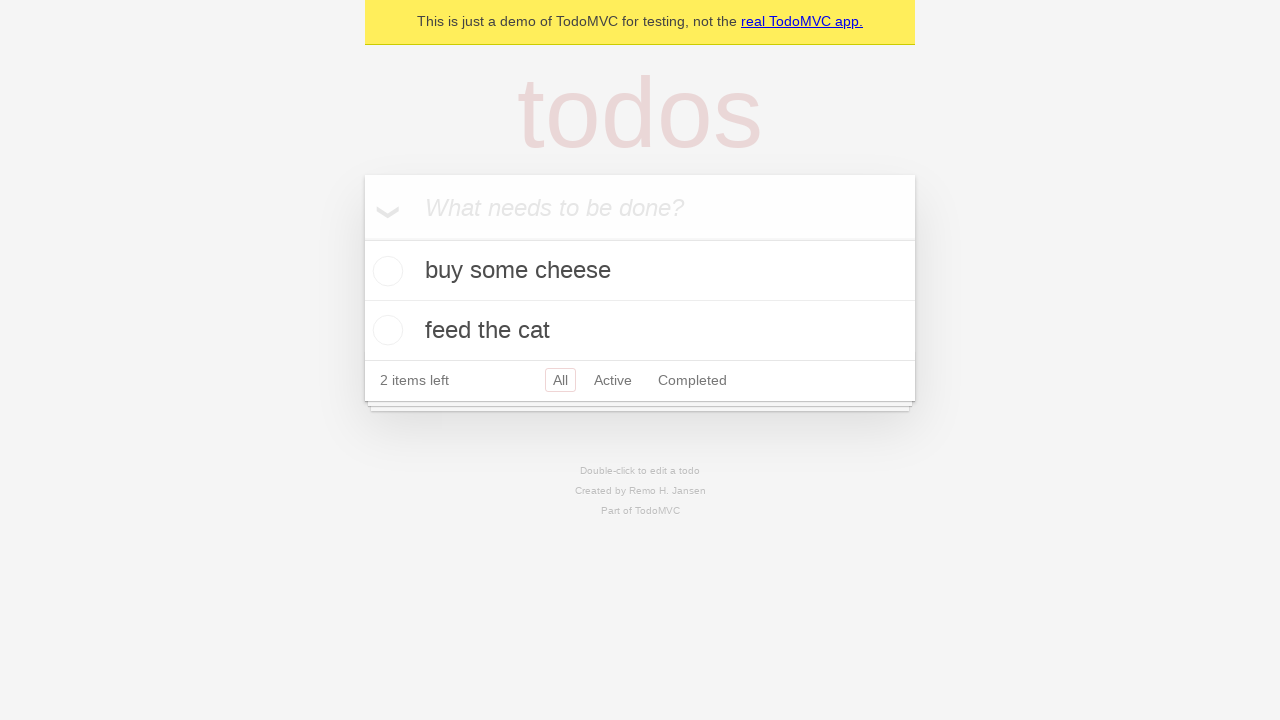

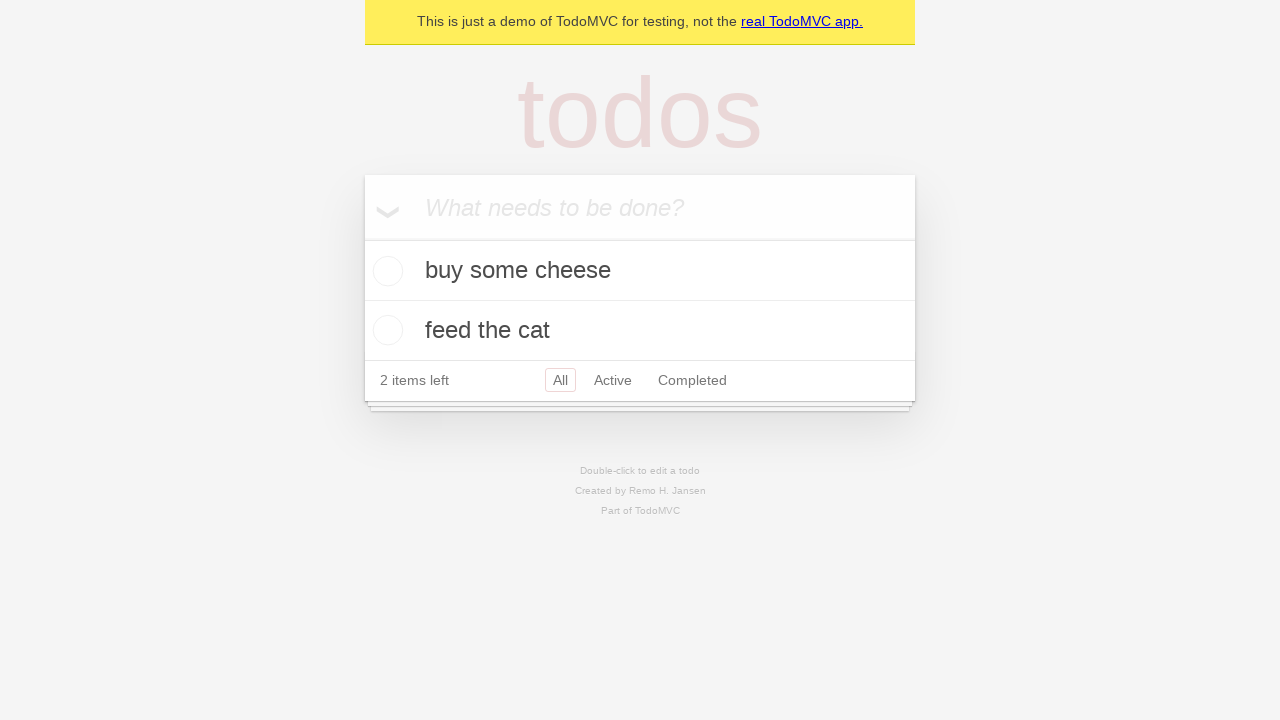